Tests window handling by clicking a link that opens a new window, extracting text from the child window, and using it to fill a form field in the parent window

Starting URL: https://rahulshettyacademy.com/loginpagePractise/#

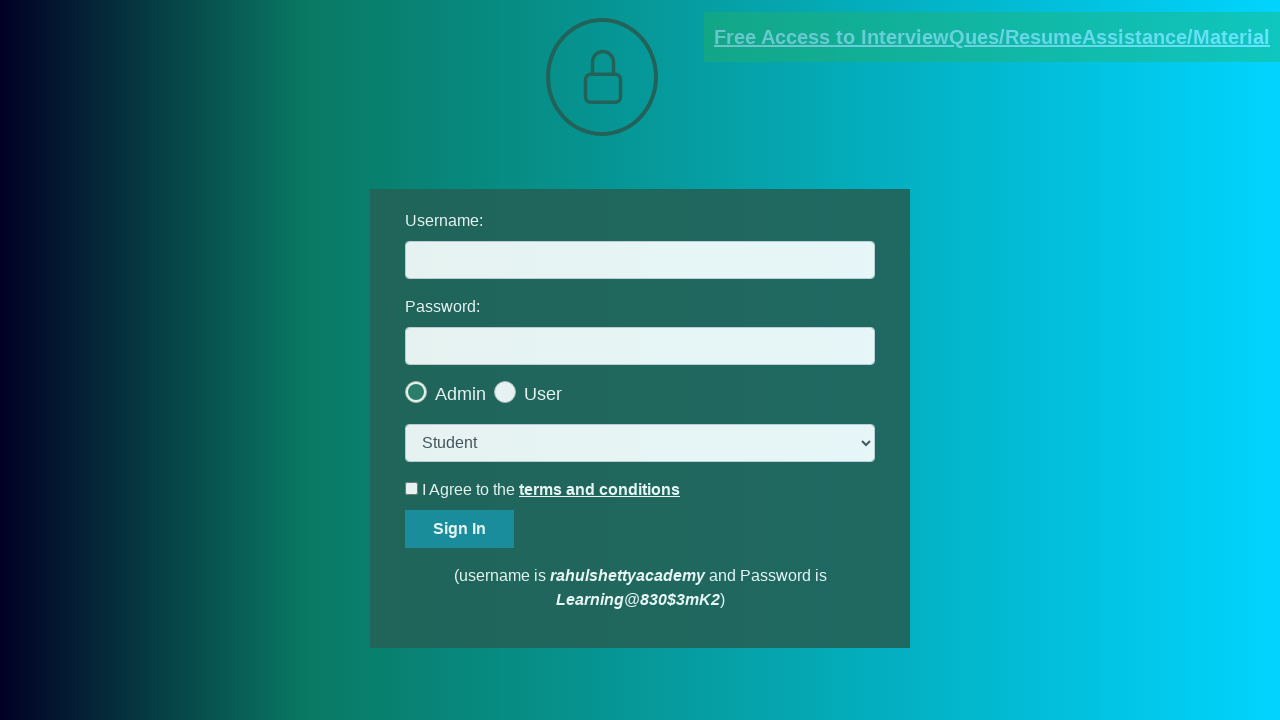

Clicked blinking text link to open new window at (992, 37) on .blinkingText
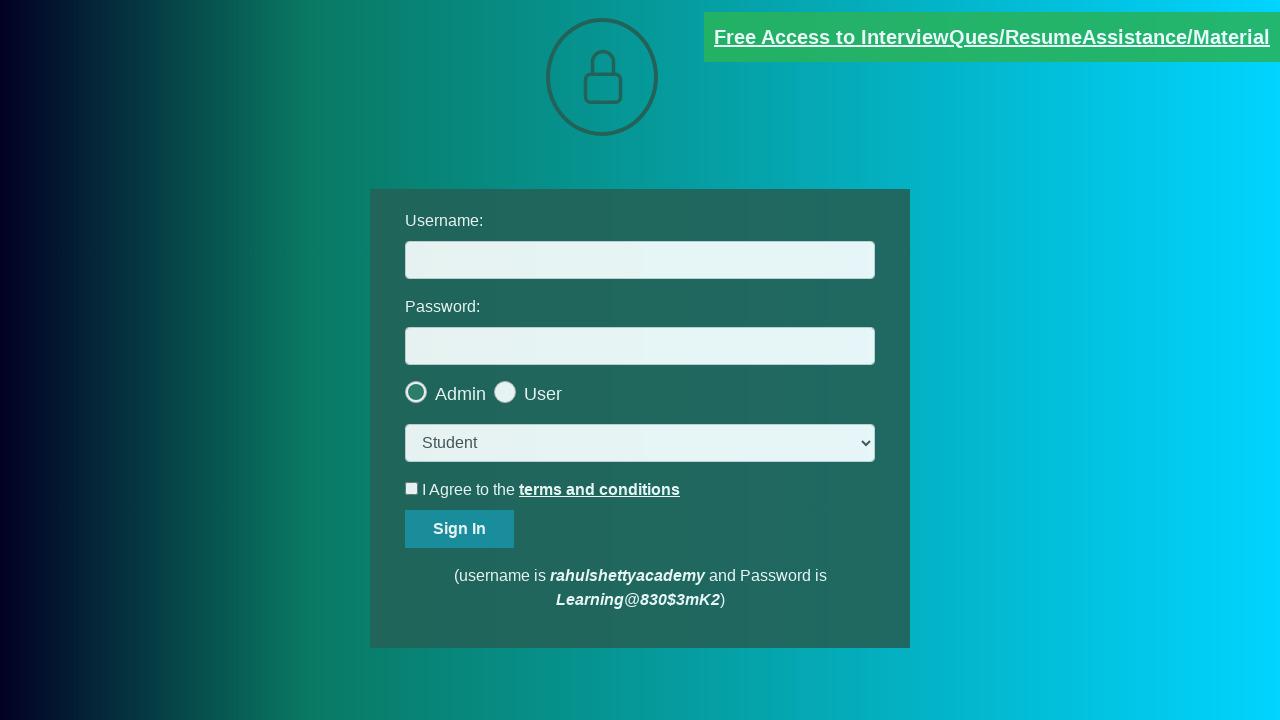

New window/page opened and captured
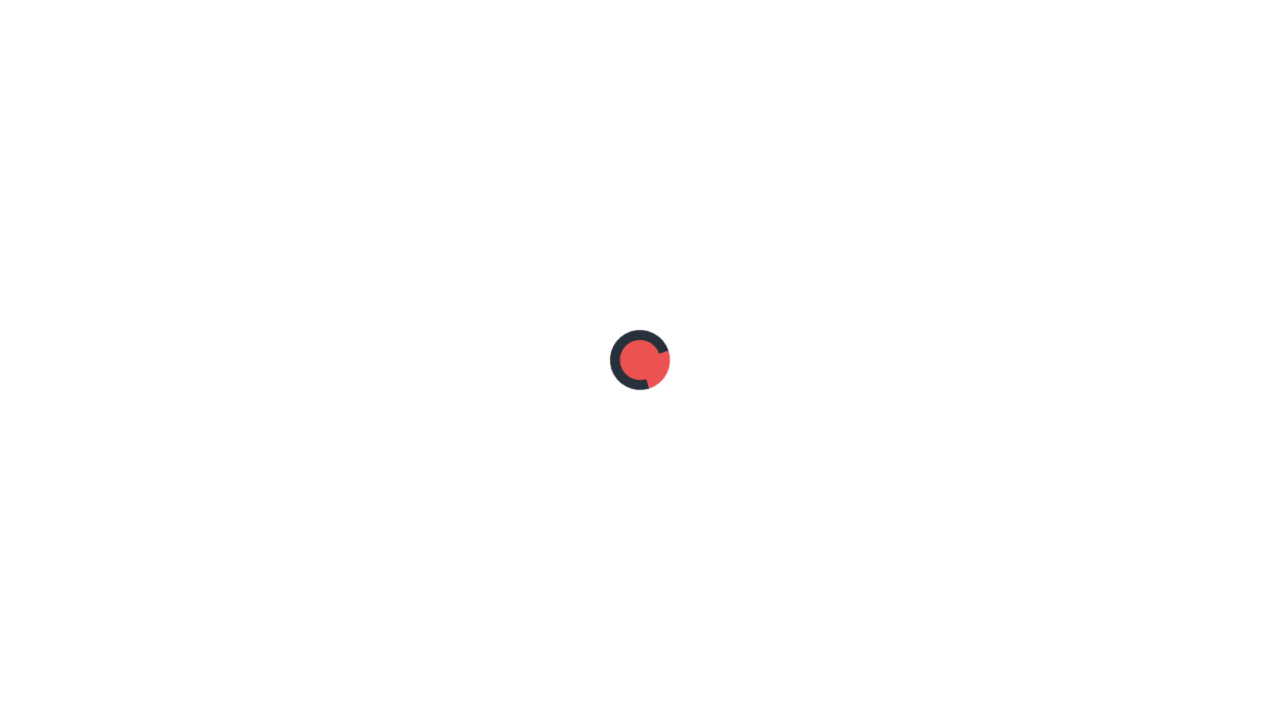

Extracted email text from new window
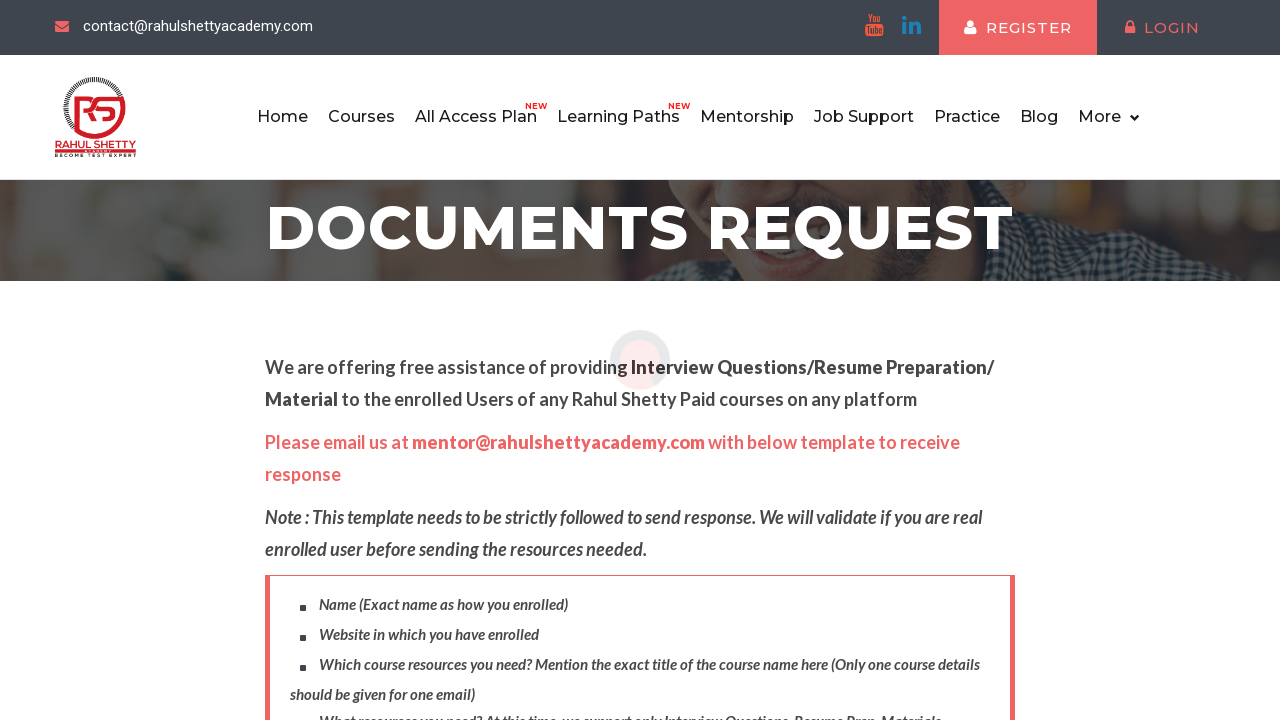

Parsed email ID: mentor@rahulshettyacademy.com on #username
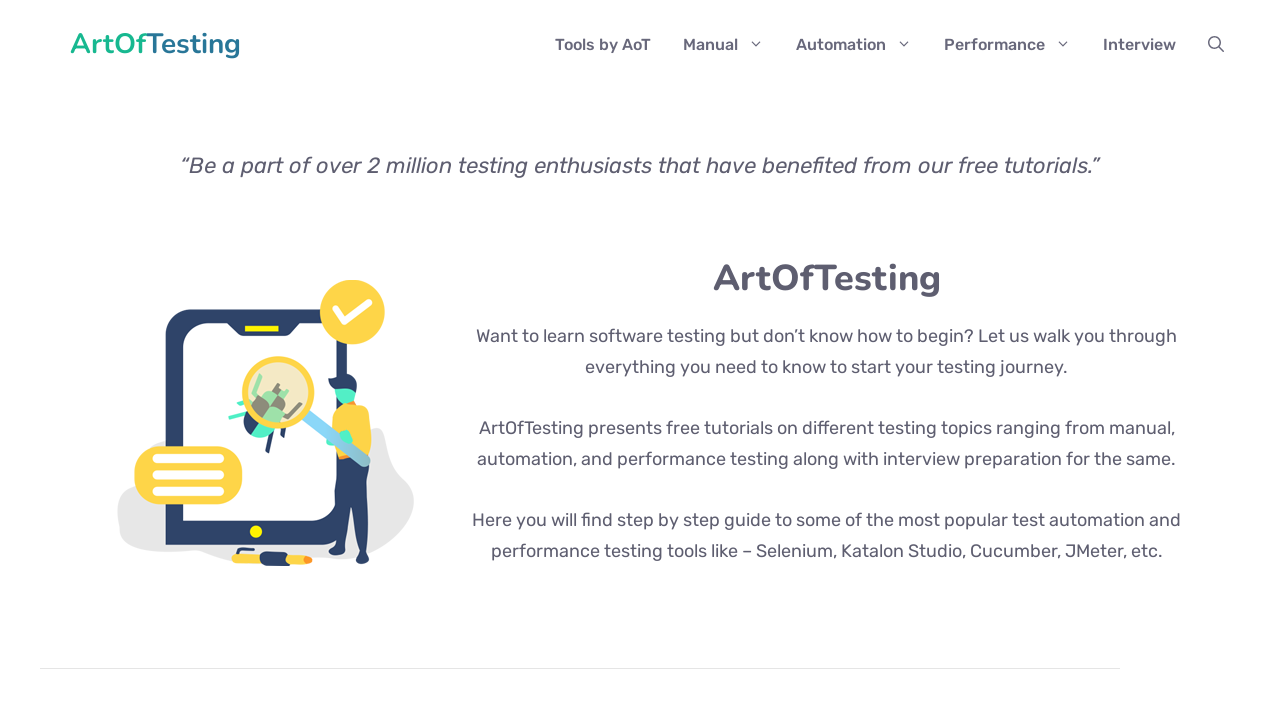

Filled username field with extracted email: mentor@rahulshettyacademy.com
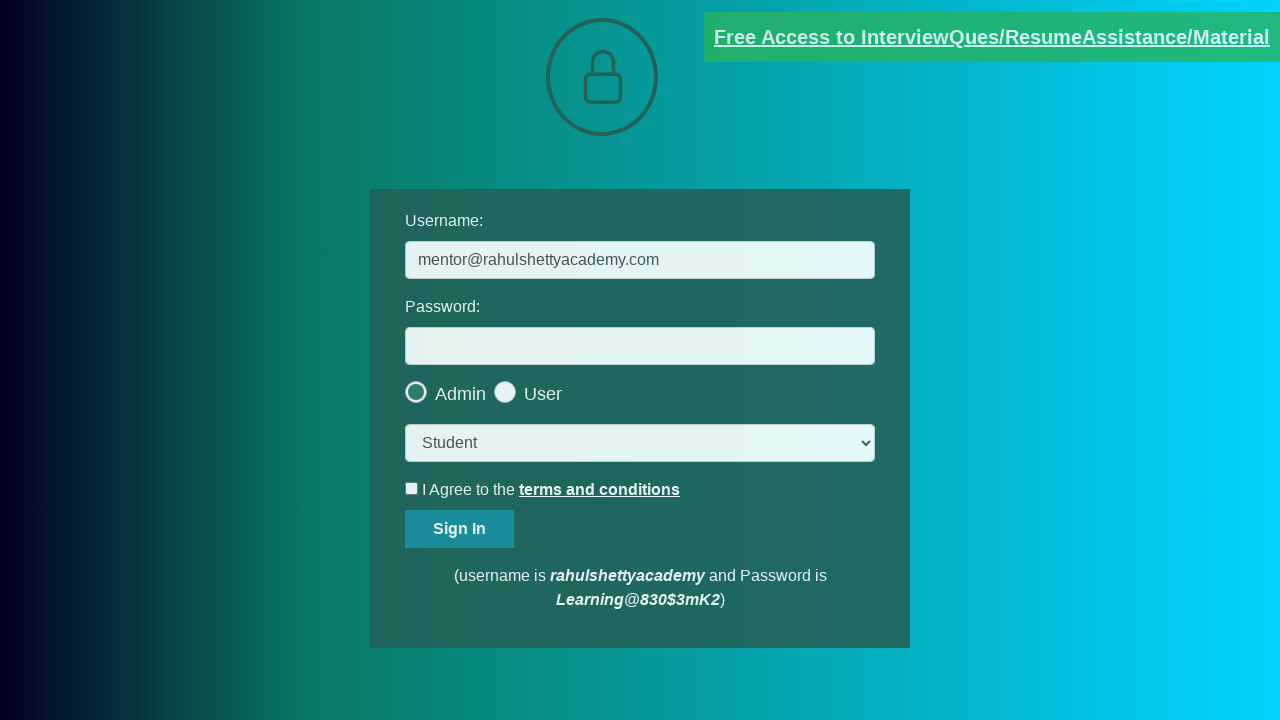

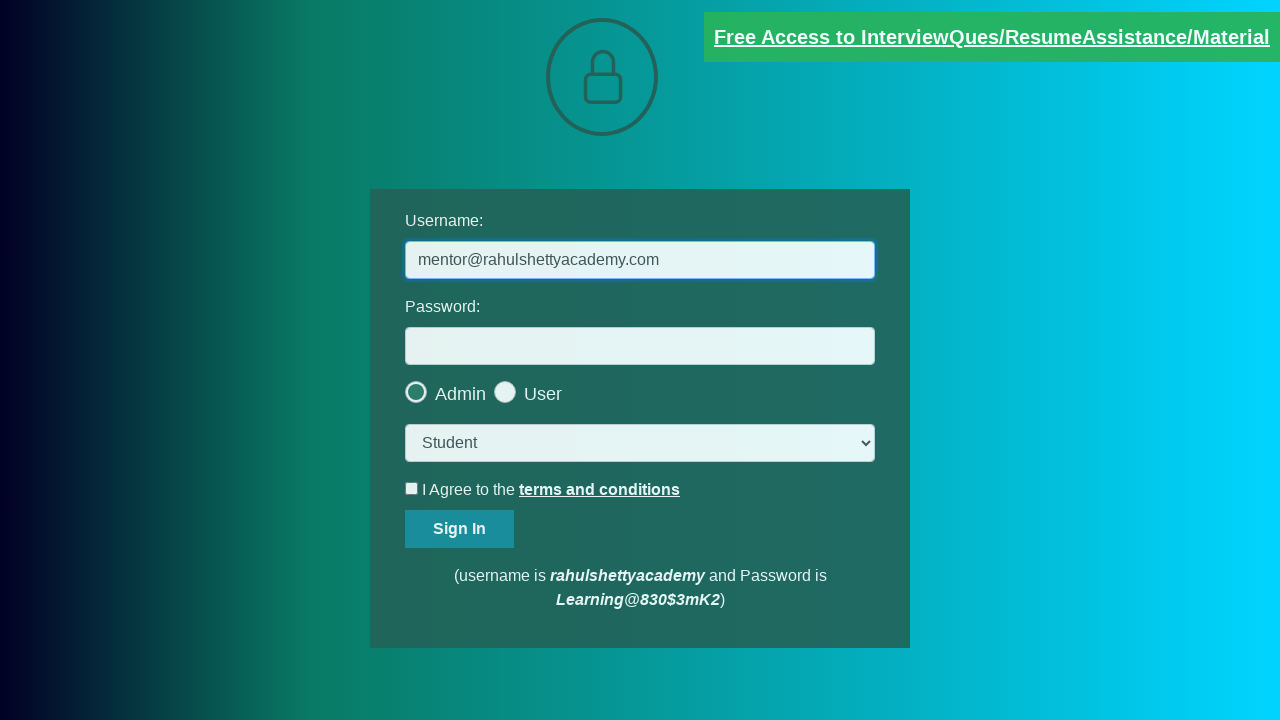